Tests the Playwright documentation site by verifying page title, checking the Get Started link attributes, clicking it, and verifying the Installation heading appears

Starting URL: https://playwright.dev

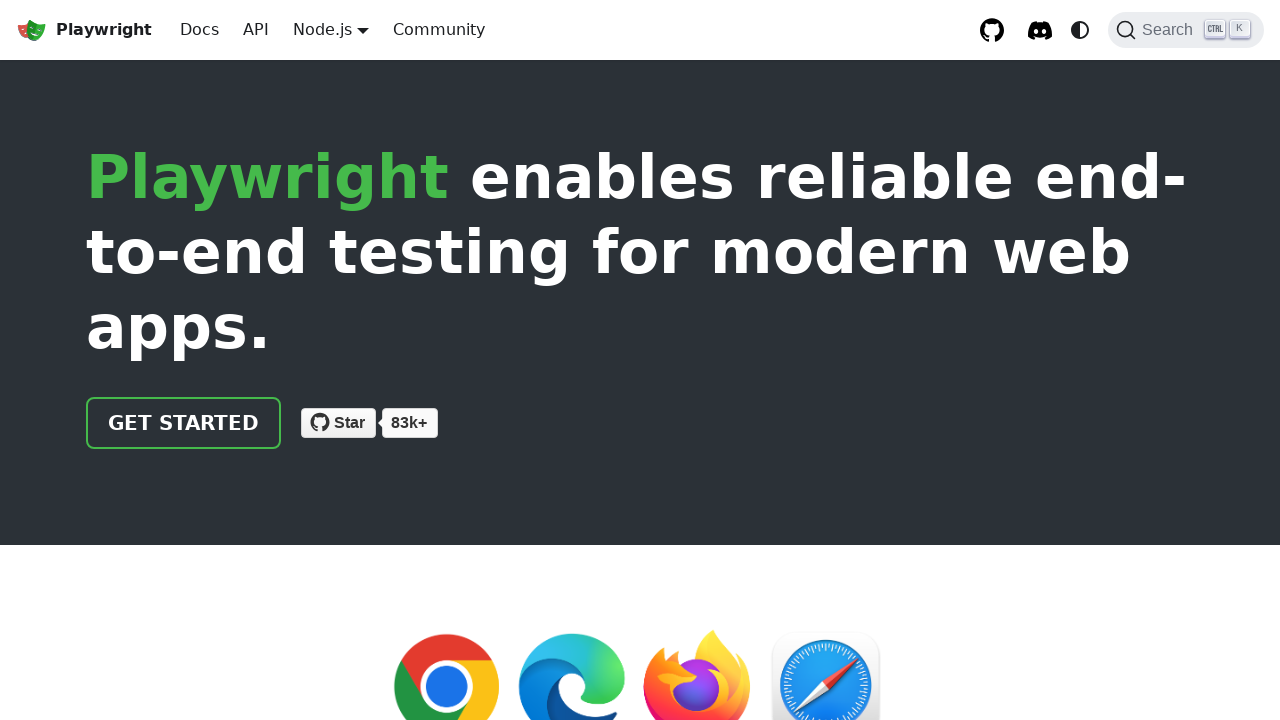

Verified page title contains 'Playwright'
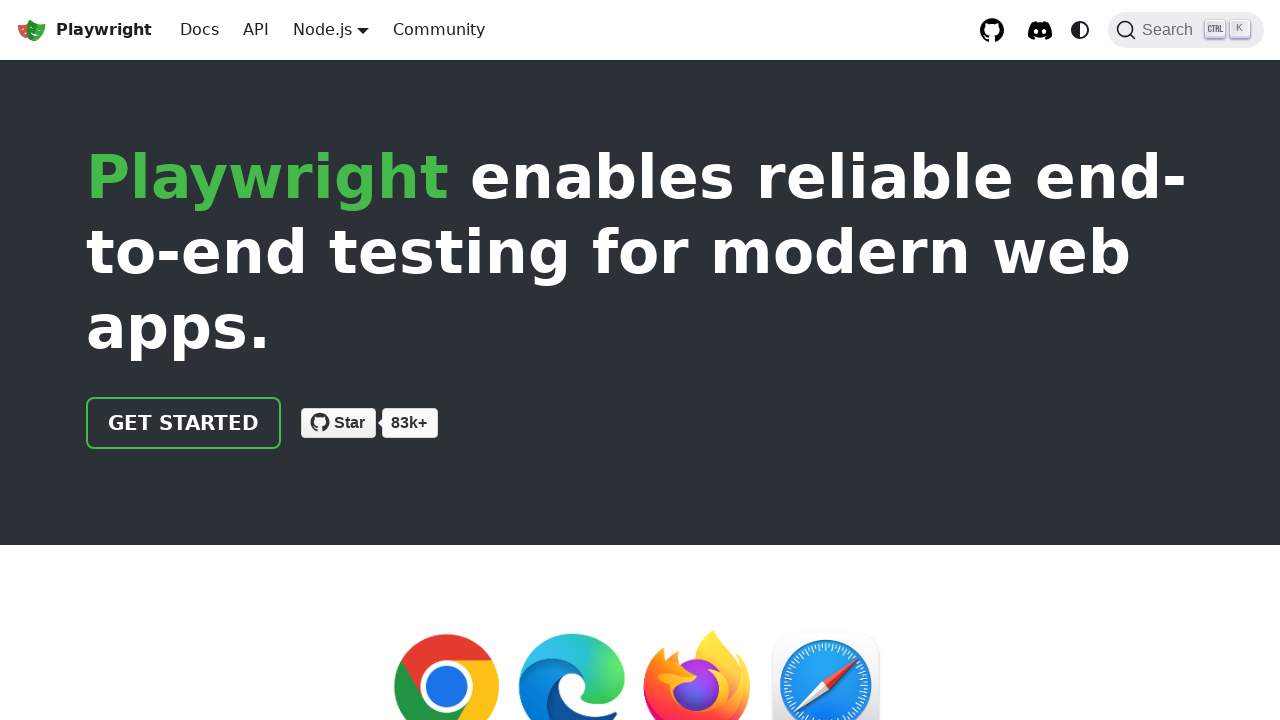

Located the Get Started link
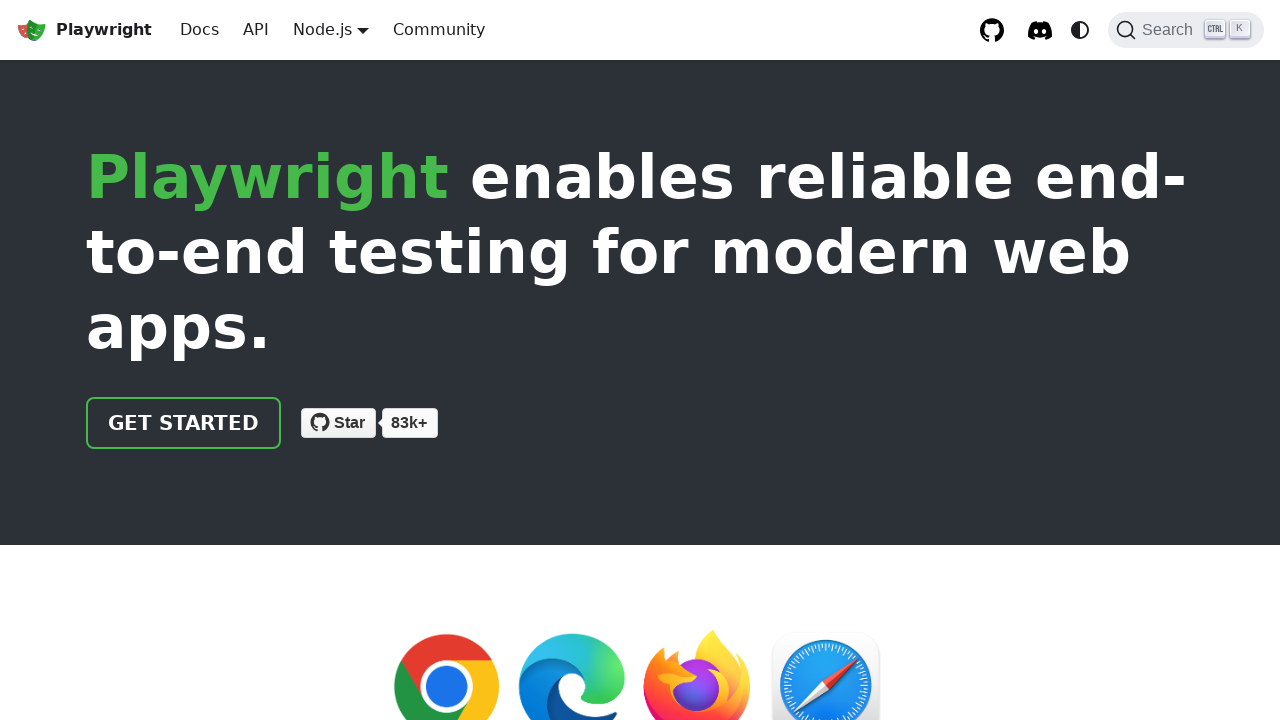

Verified Get Started link has href attribute '/docs/intro'
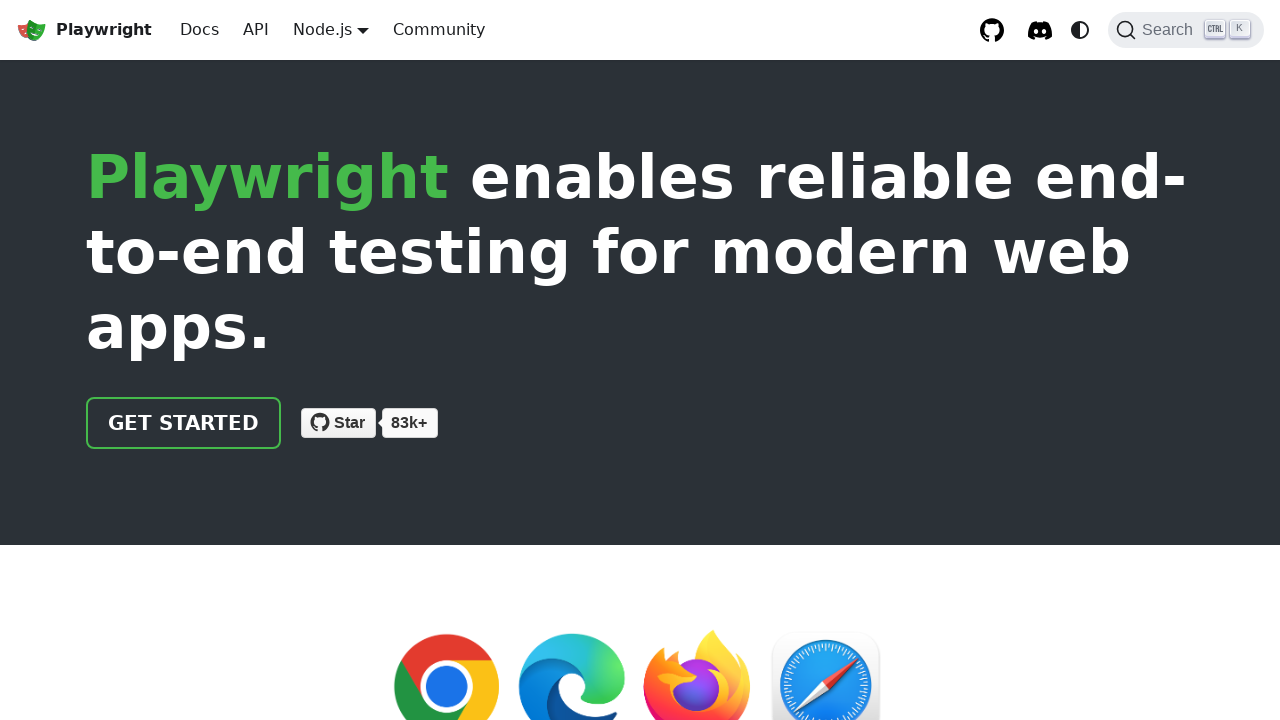

Clicked the Get Started link at (184, 423) on internal:role=link[name="Get Started"i]
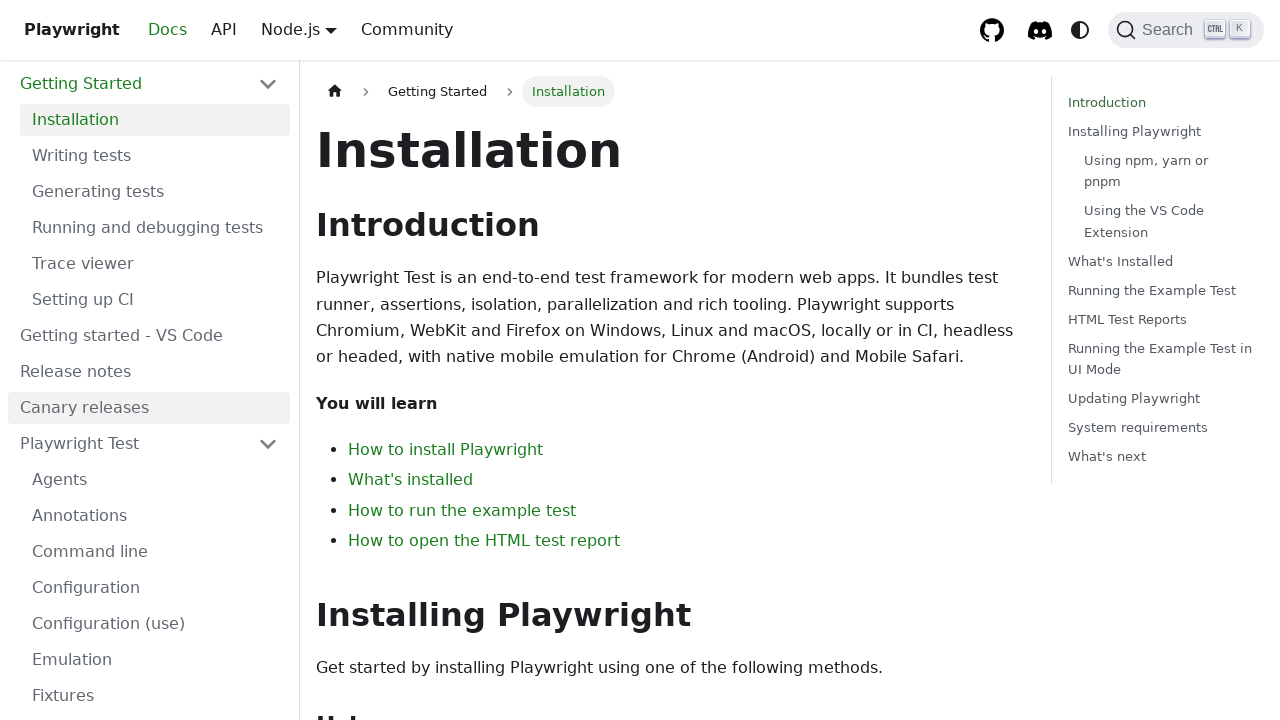

Verified Installation heading is visible on the page
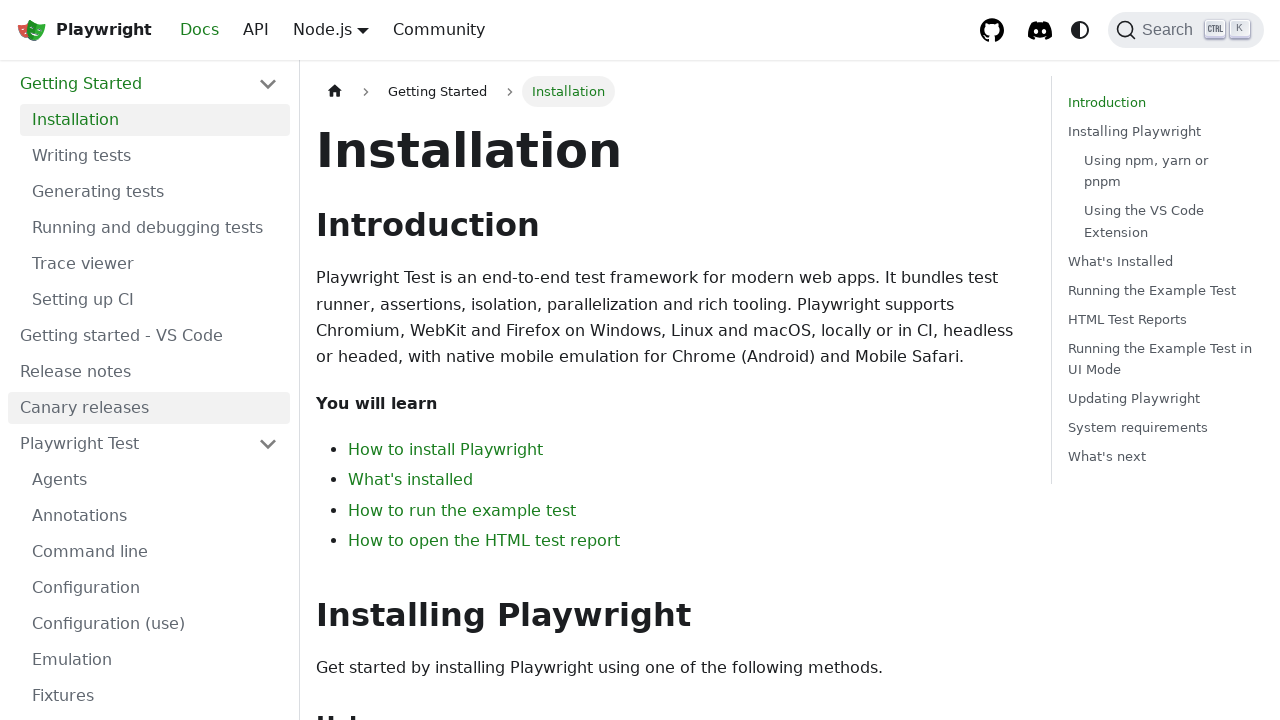

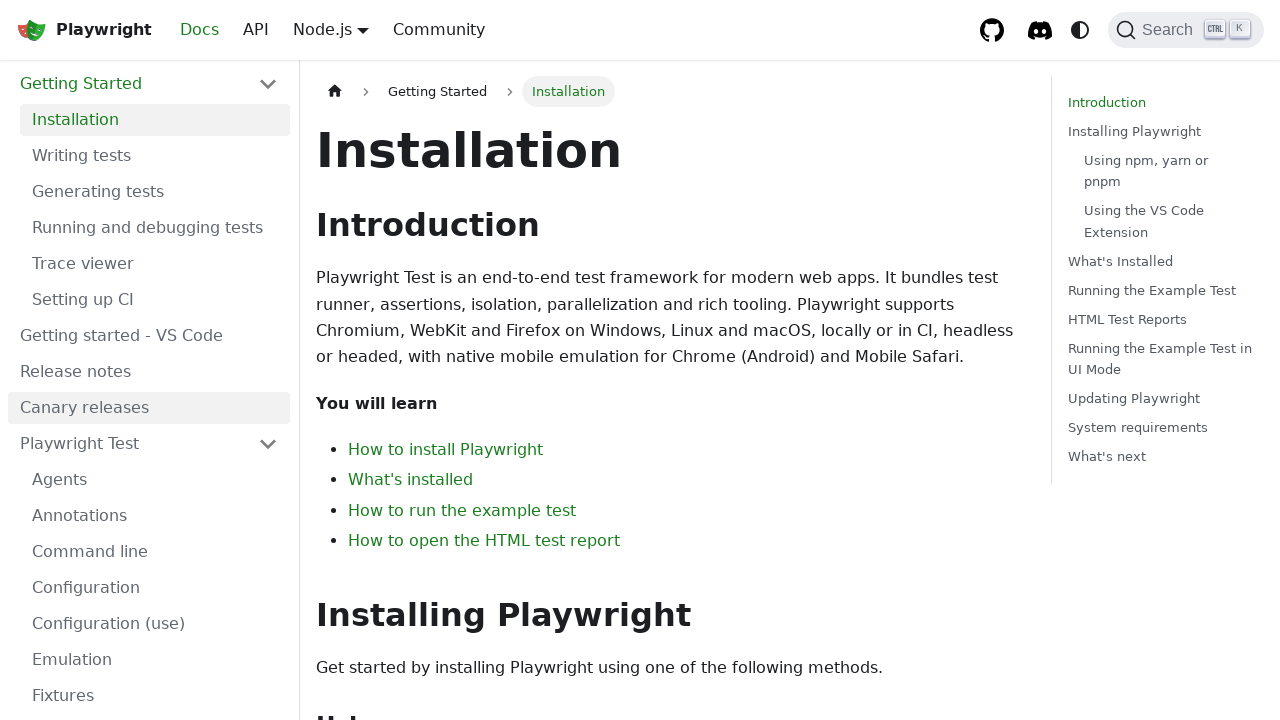